Tests drag and drop functionality using an alternative method by dragging element A to element B and verifying the swap

Starting URL: https://the-internet.herokuapp.com/drag_and_drop

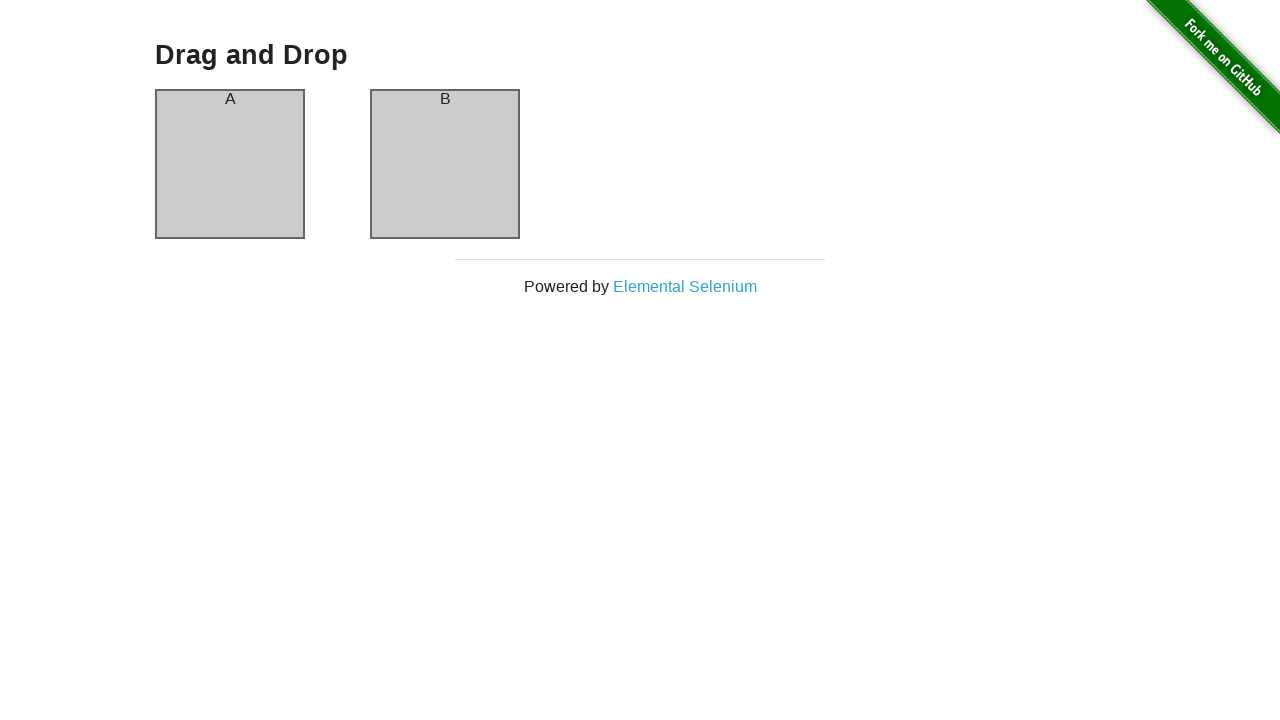

Located source element (column-a)
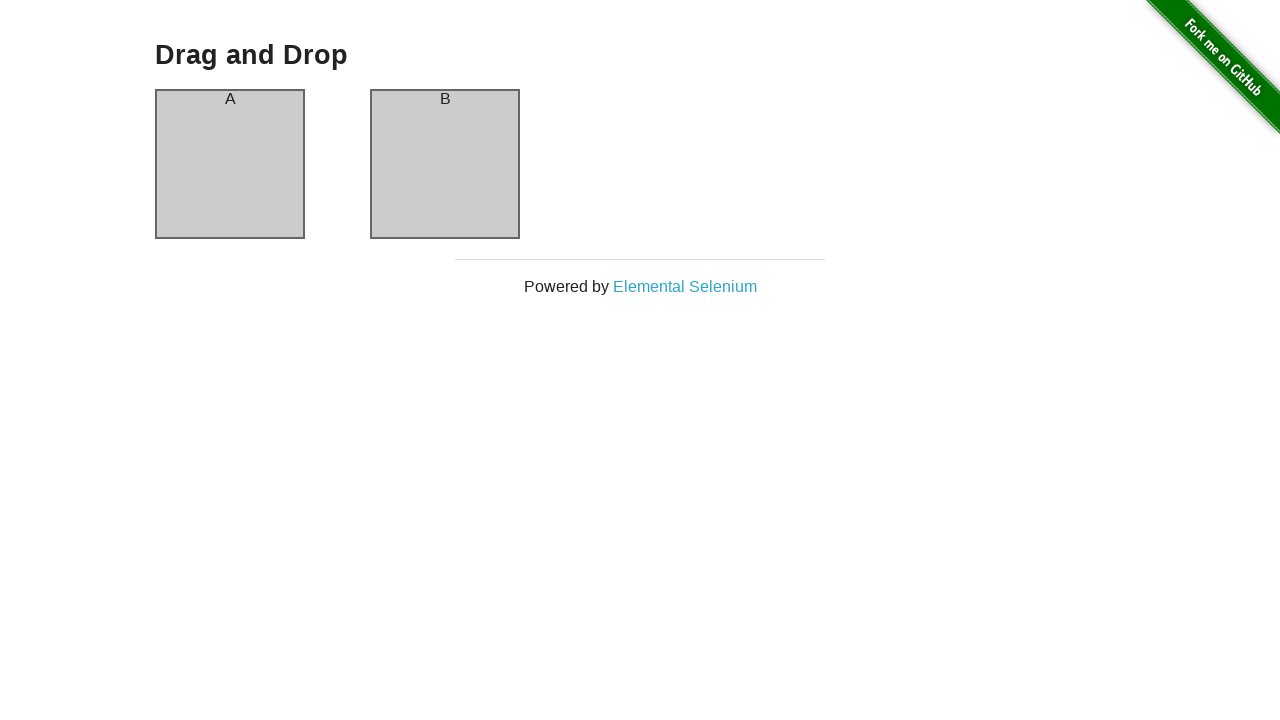

Located target element (column-b)
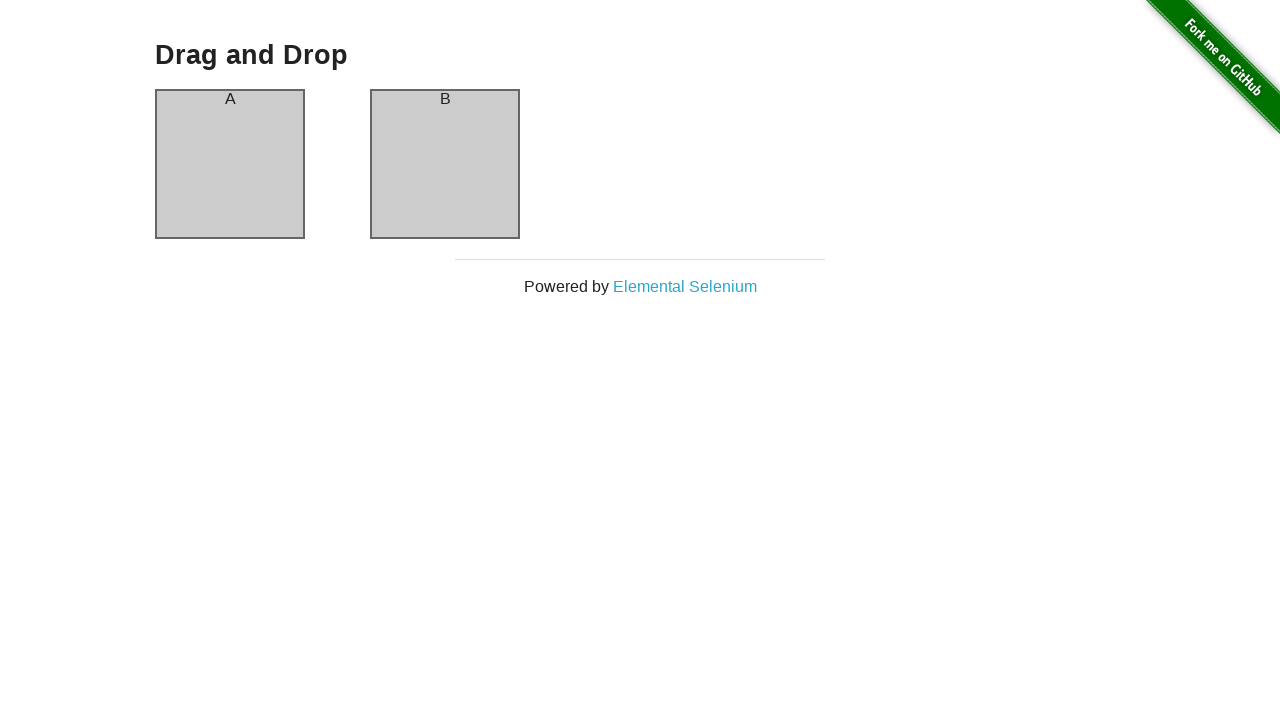

Dragged element A to element B at (445, 164)
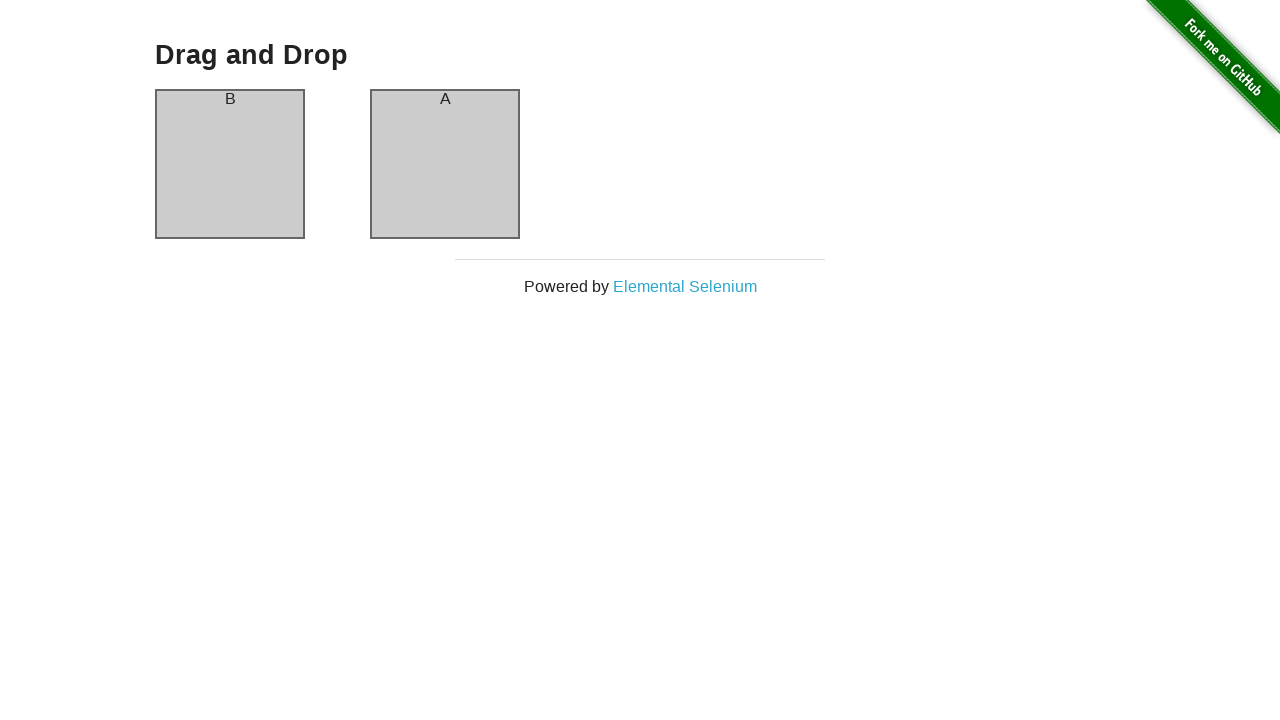

Waited for column-a to be visible after drag and drop
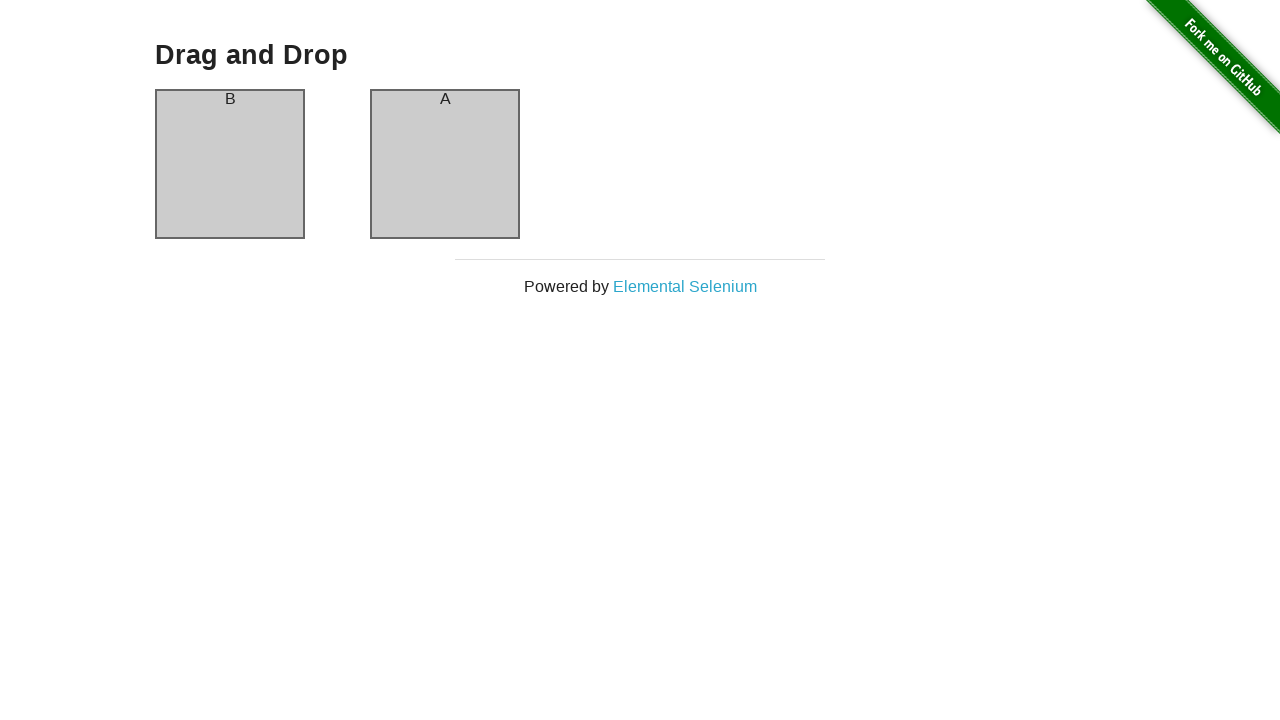

Verified column-a now contains 'B' after swap
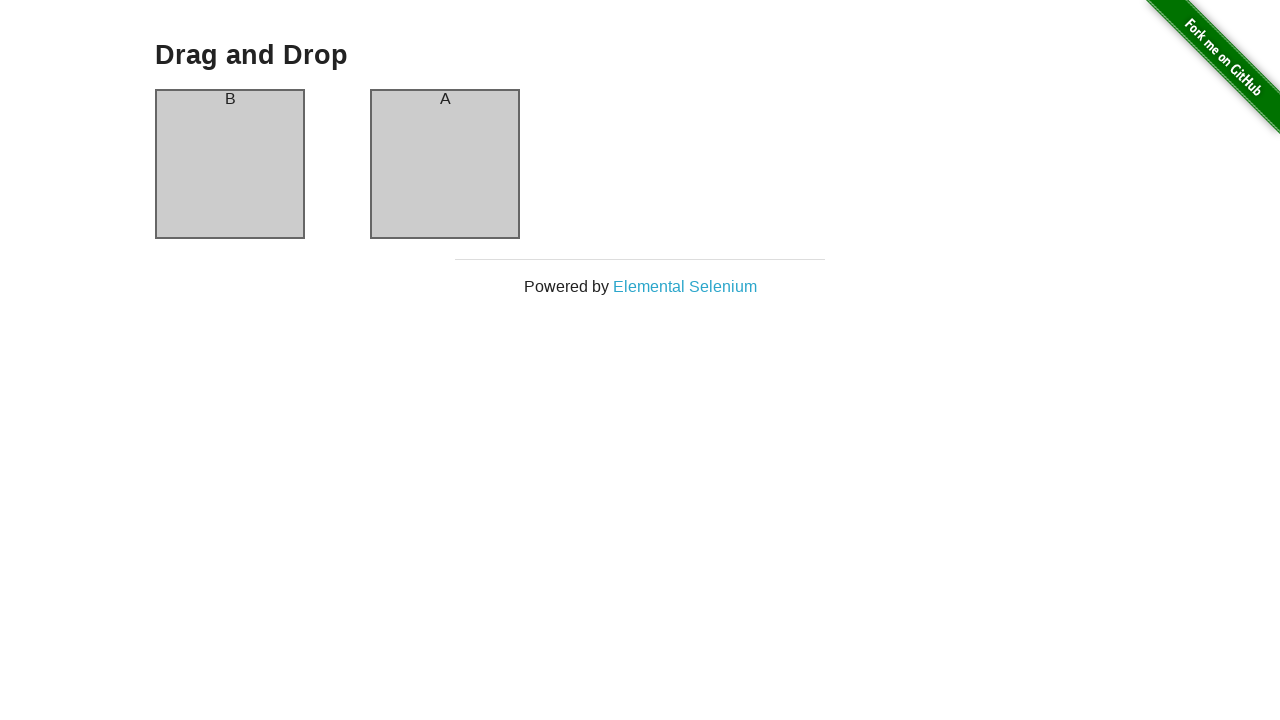

Verified column-b now contains 'A' after swap - drag and drop test passed
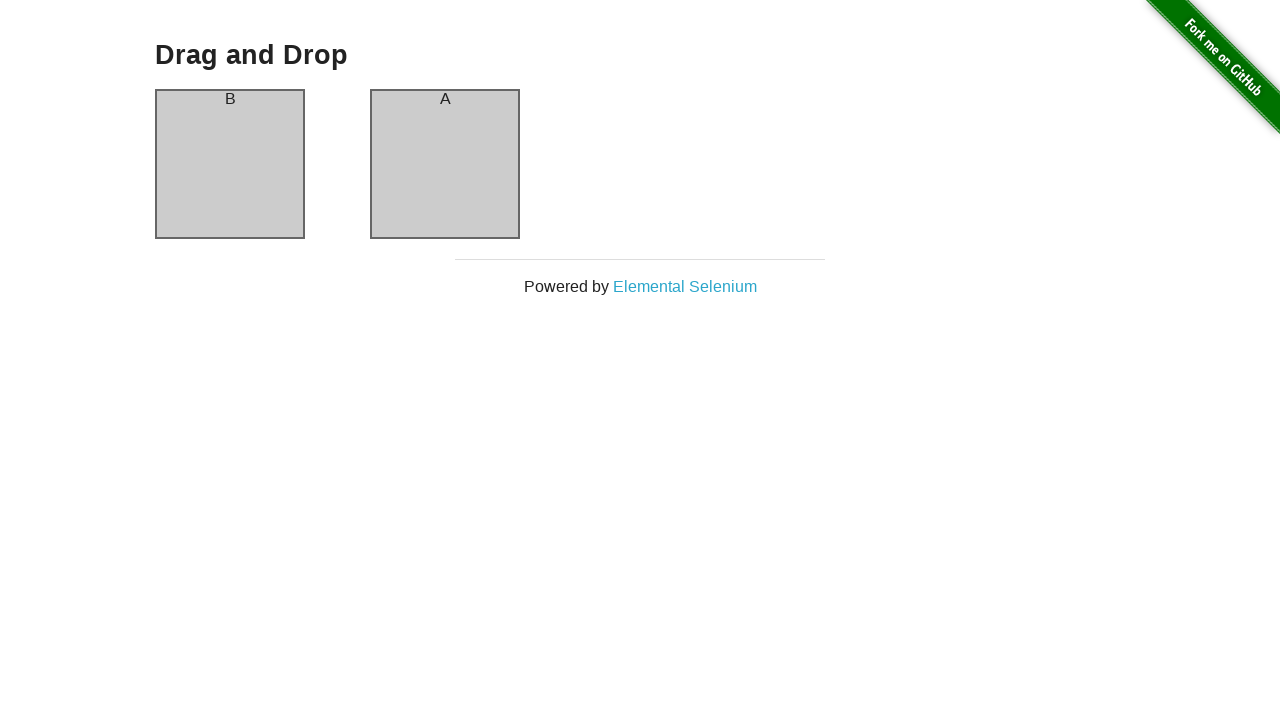

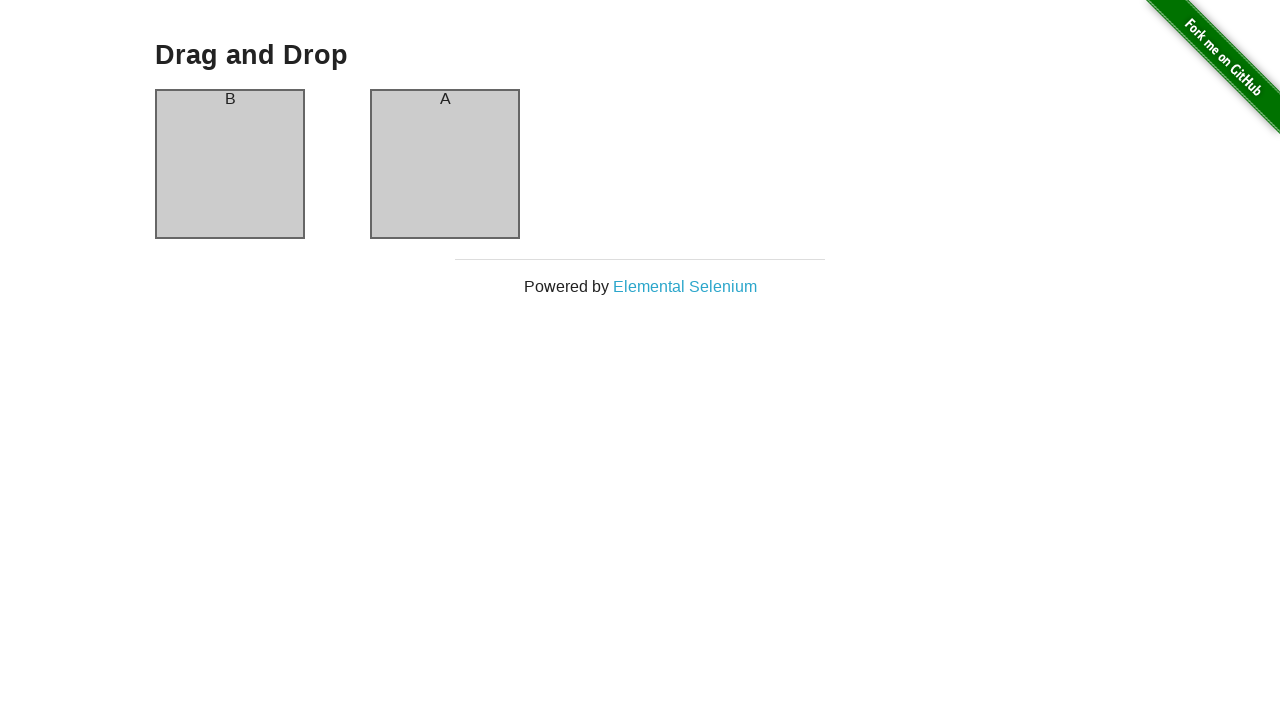